Tests the horizontal slider functionality by clicking on the slider link, using keyboard arrows to adjust the slider value, and then using mouse actions to interact with the slider element.

Starting URL: https://the-internet.herokuapp.com/

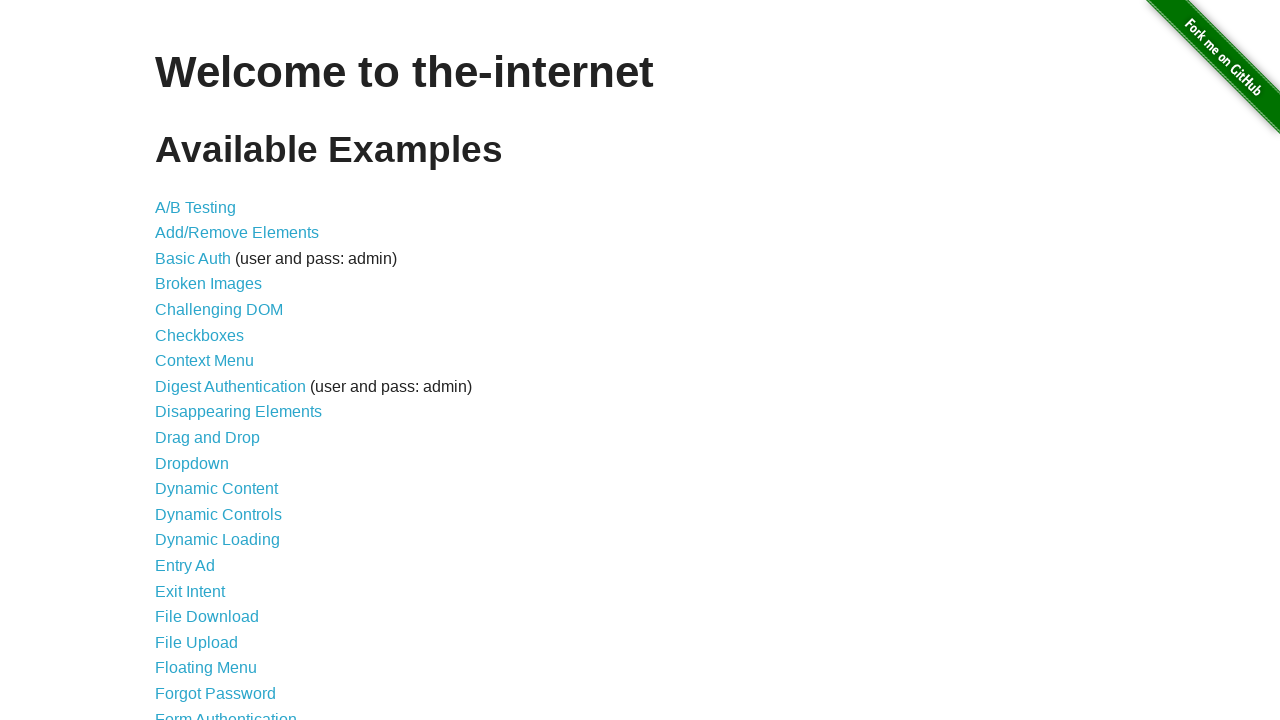

Clicked on Horizontal Slider link at (214, 361) on a:has-text('Horizontal Slider')
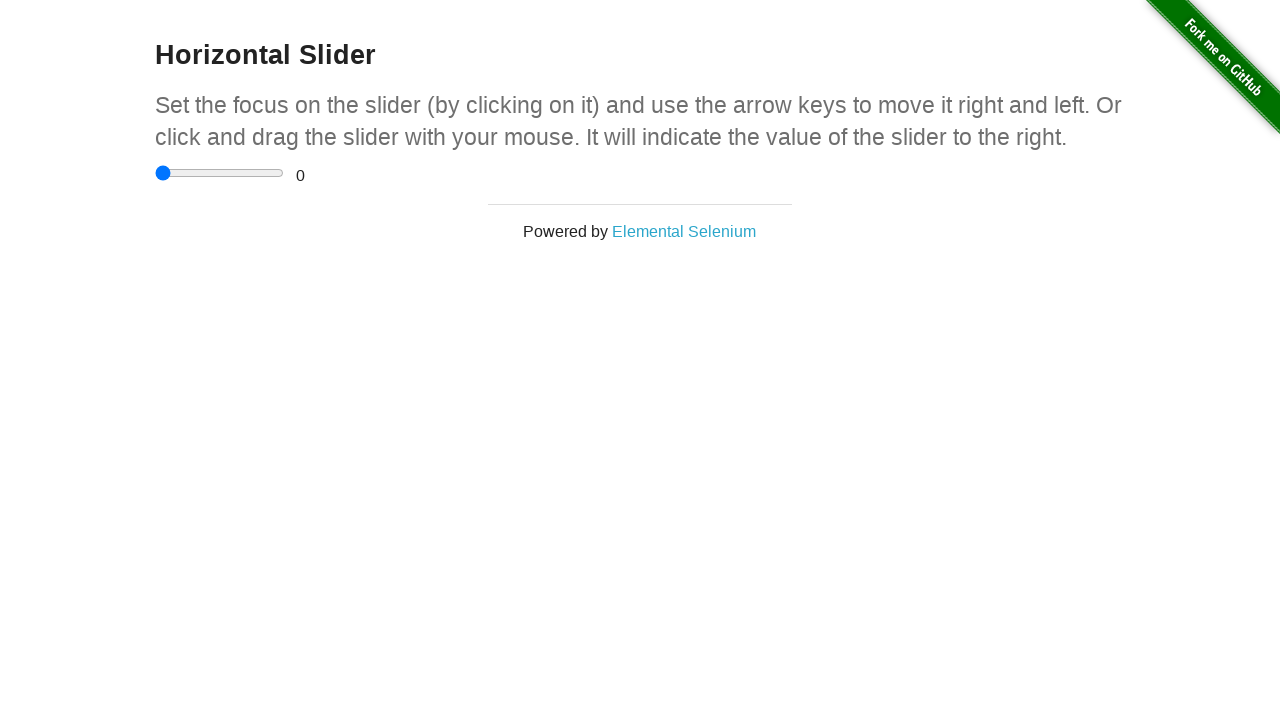

Horizontal Slider page loaded with range input visible
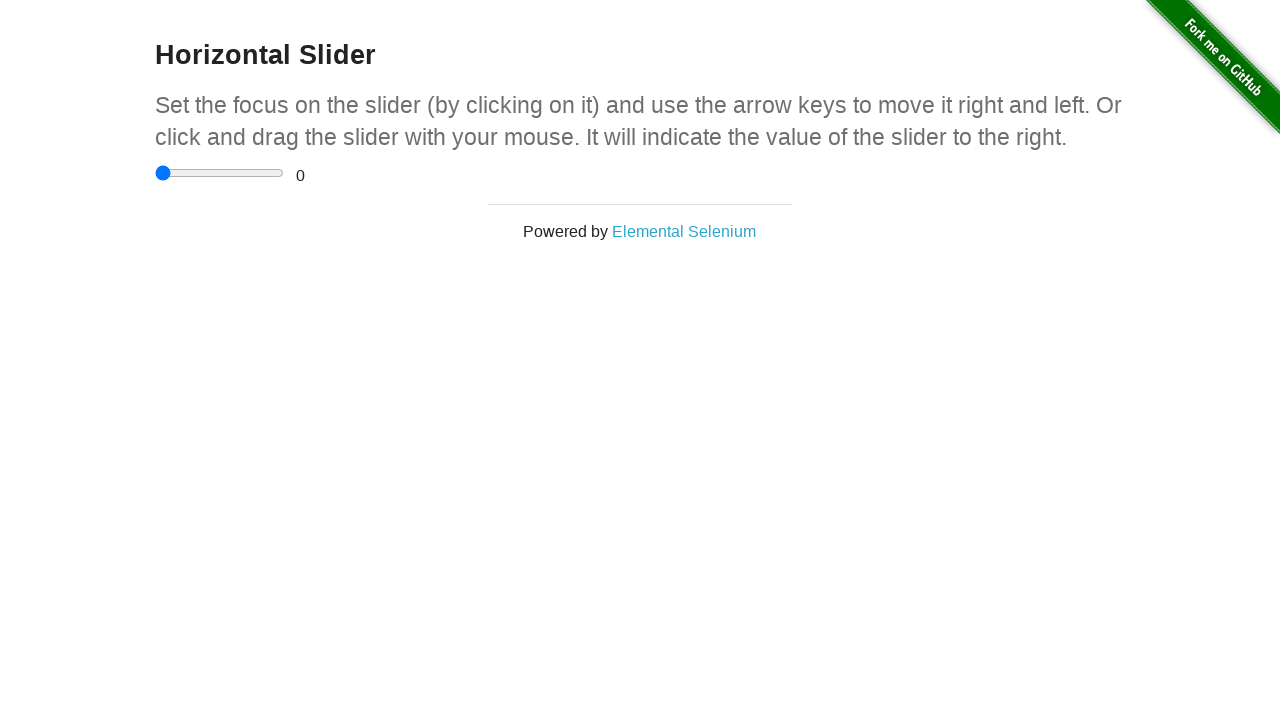

Clicked on the horizontal slider element at (220, 173) on input[type='range']
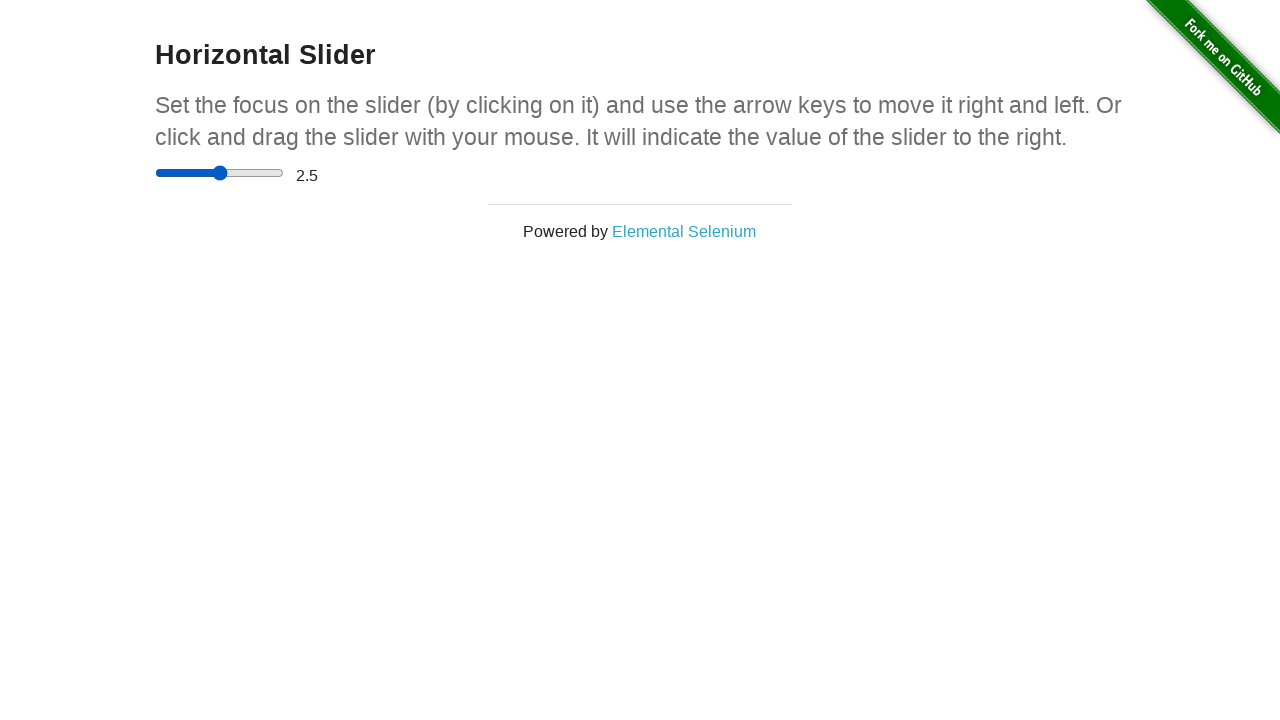

Pressed ArrowRight key to adjust slider value on input[type='range']
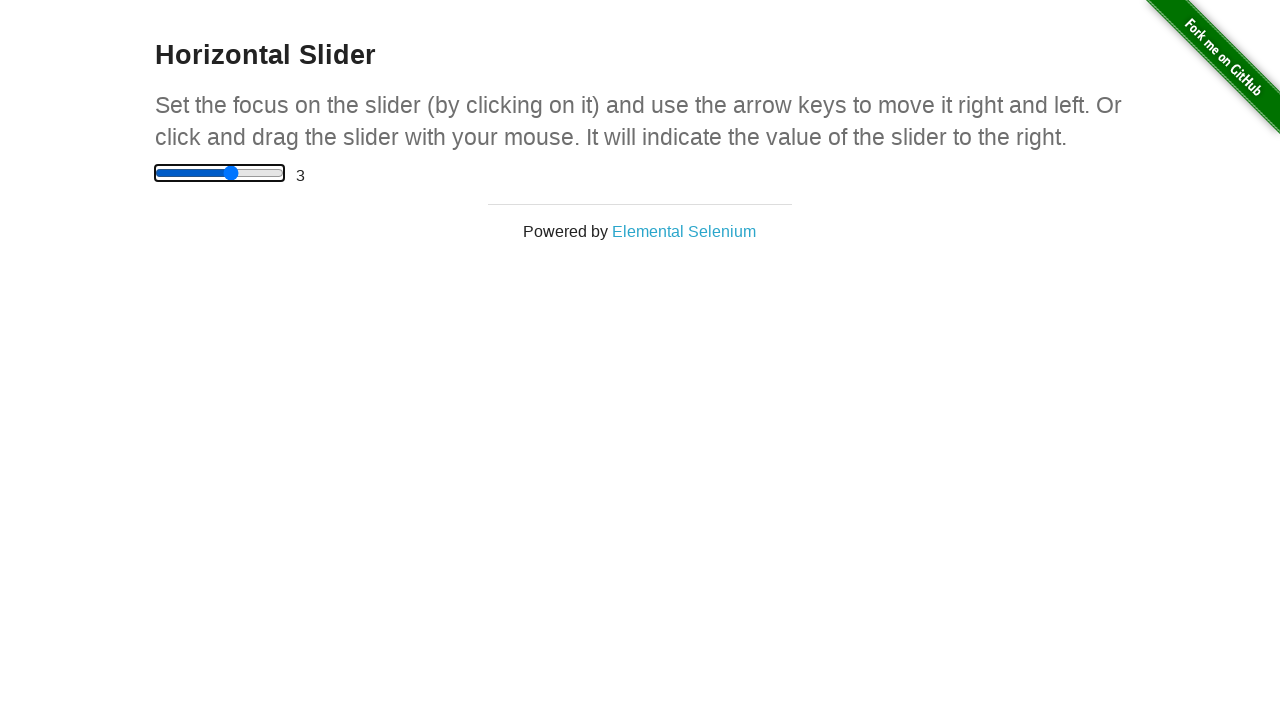

Pressed ArrowRight key again to further adjust slider value on input[type='range']
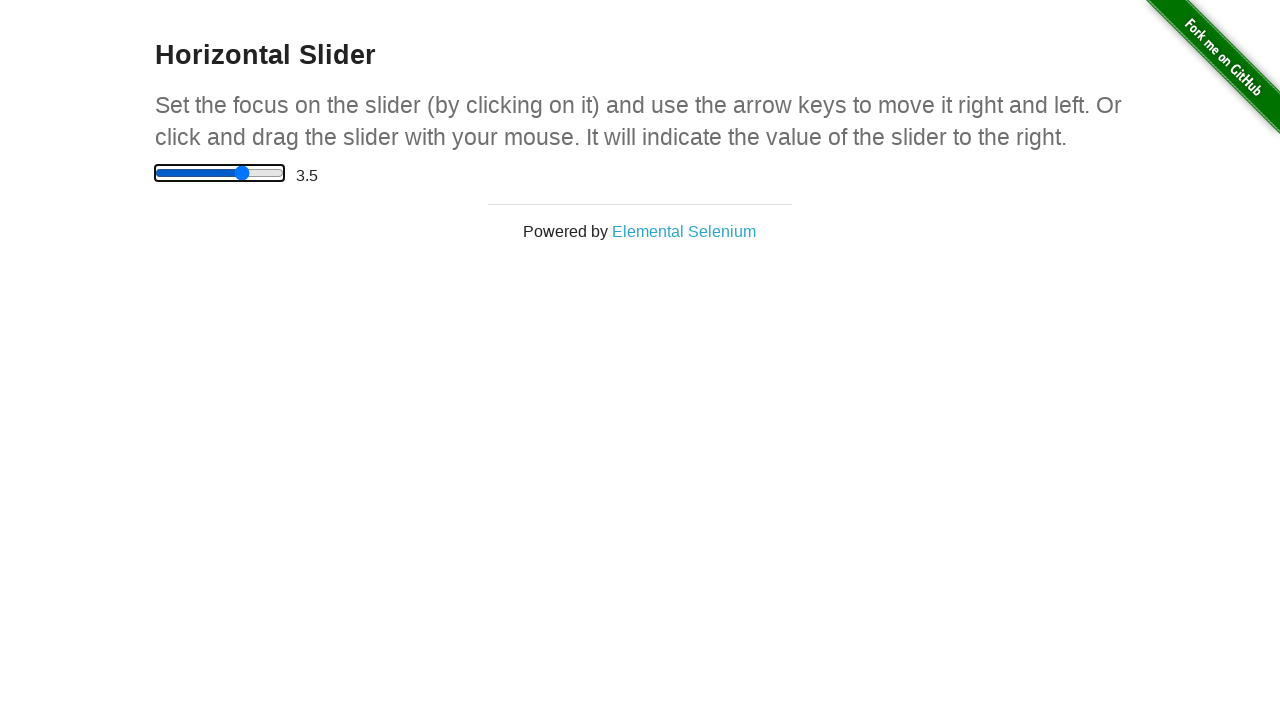

Retrieved slider value: 3.5
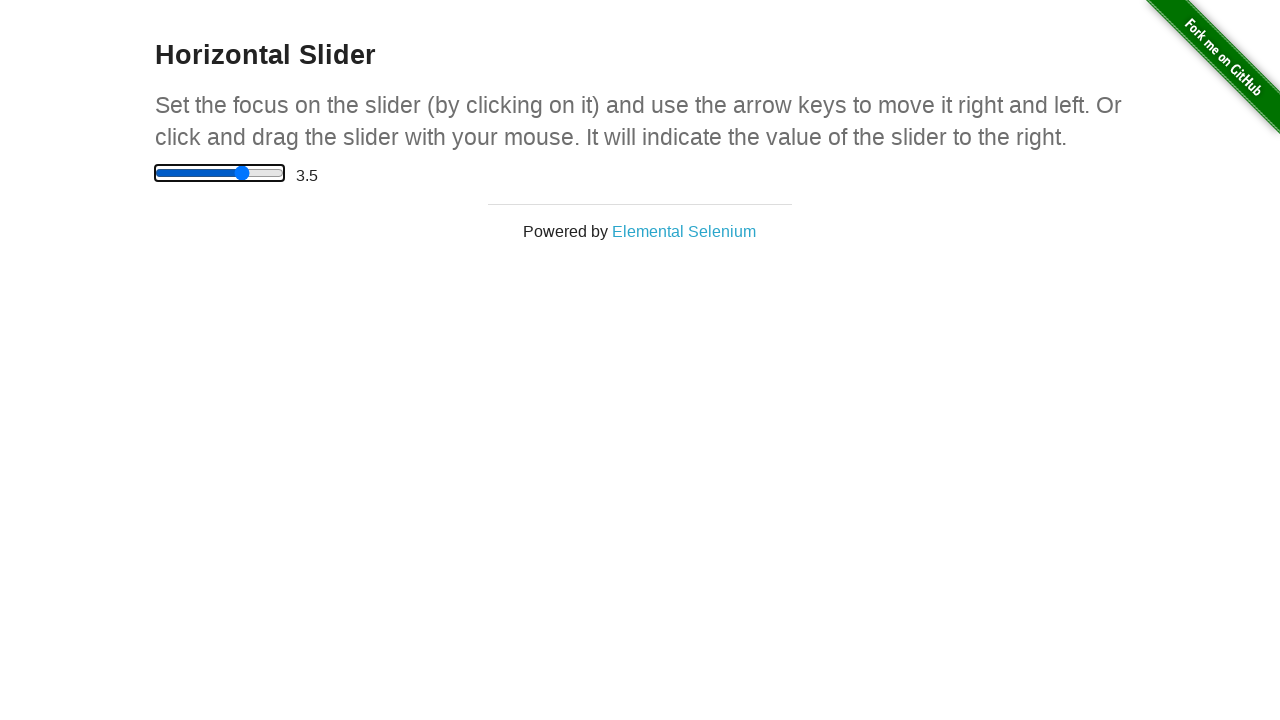

Hovered over the slider element at (220, 173) on input[type='range']
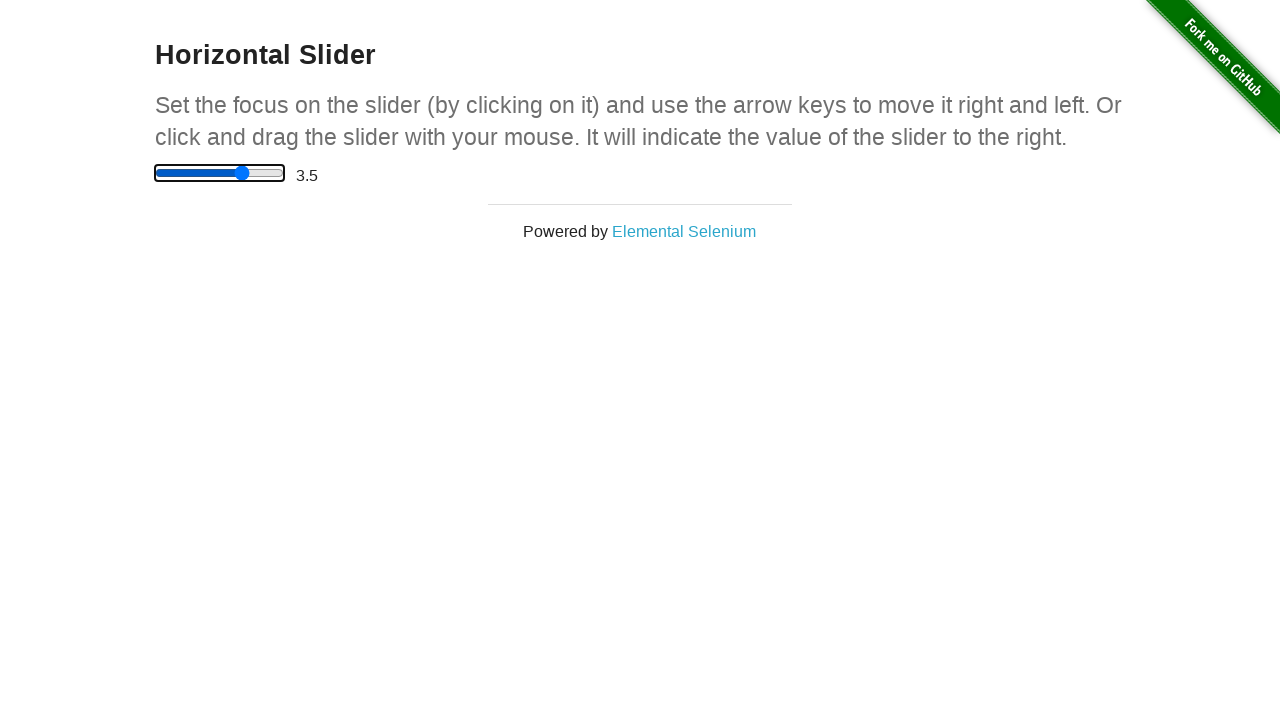

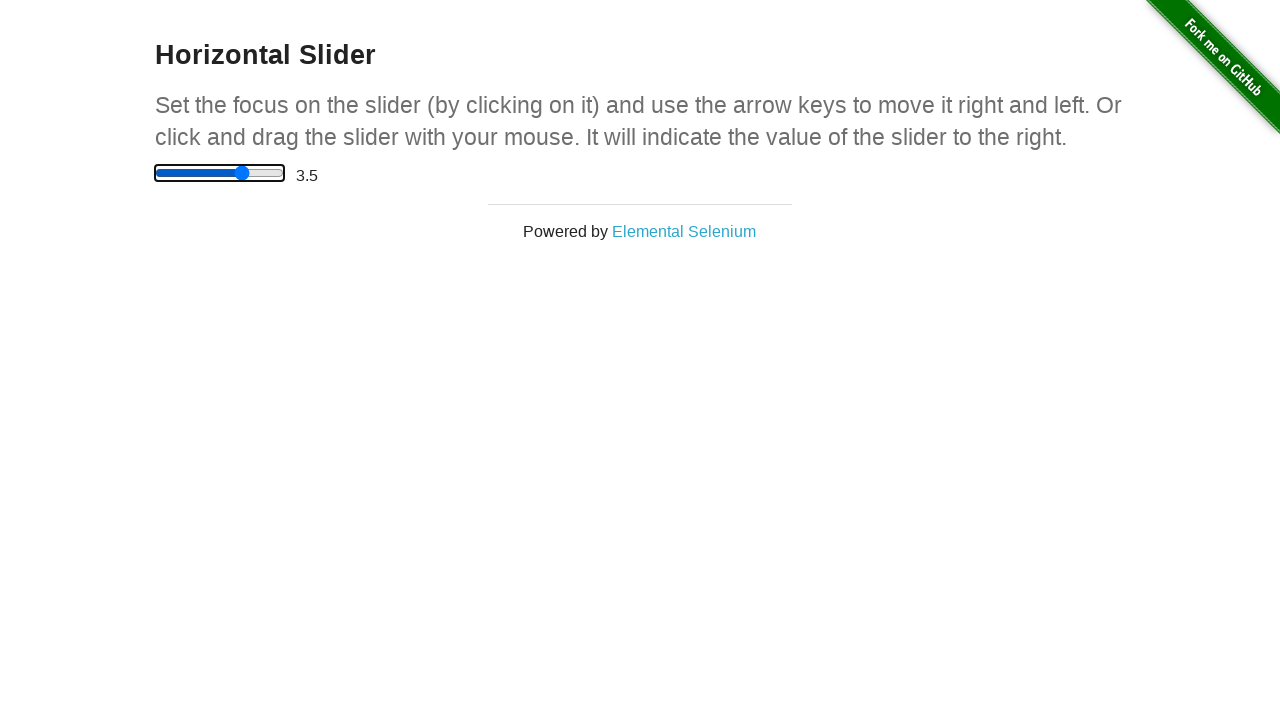